Tests various locator strategies on a practice page by filling login form fields, clicking sign in, then navigating to forgot password flow and filling name/email fields using different CSS and XPath selectors

Starting URL: https://rahulshettyacademy.com/locatorspractice/

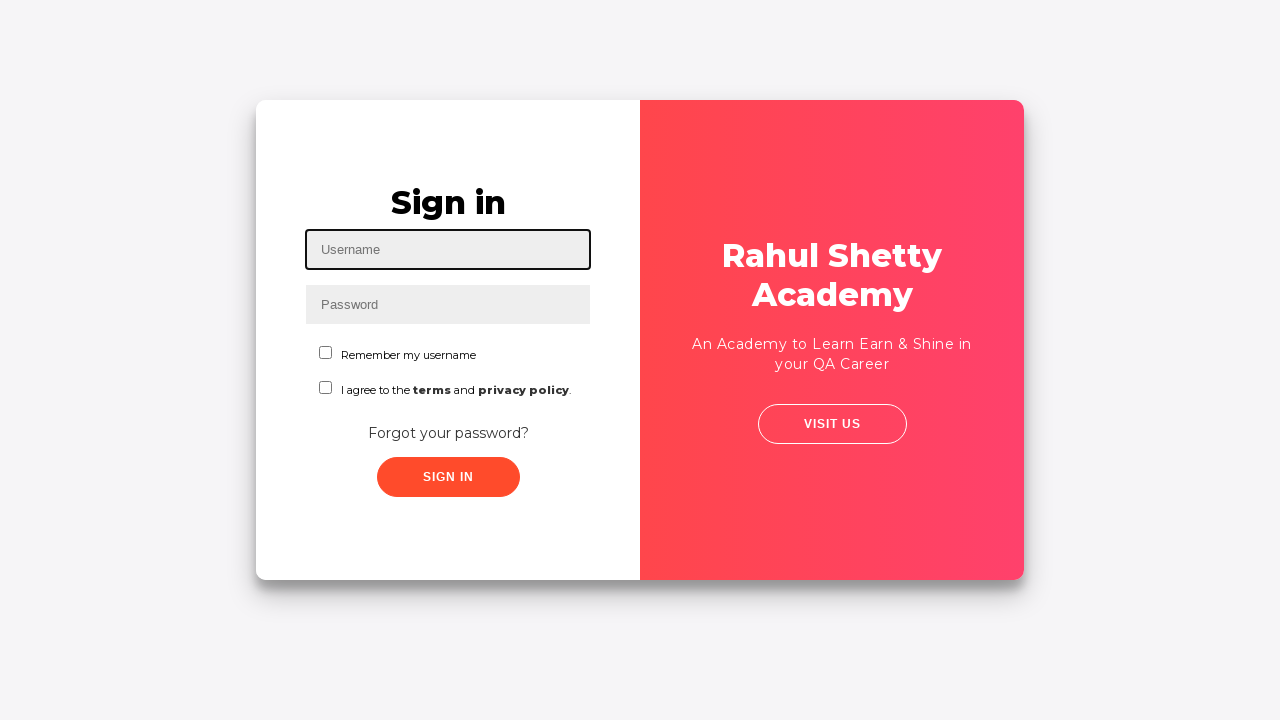

Filled username field with 'rahul' using id locator on #inputUsername
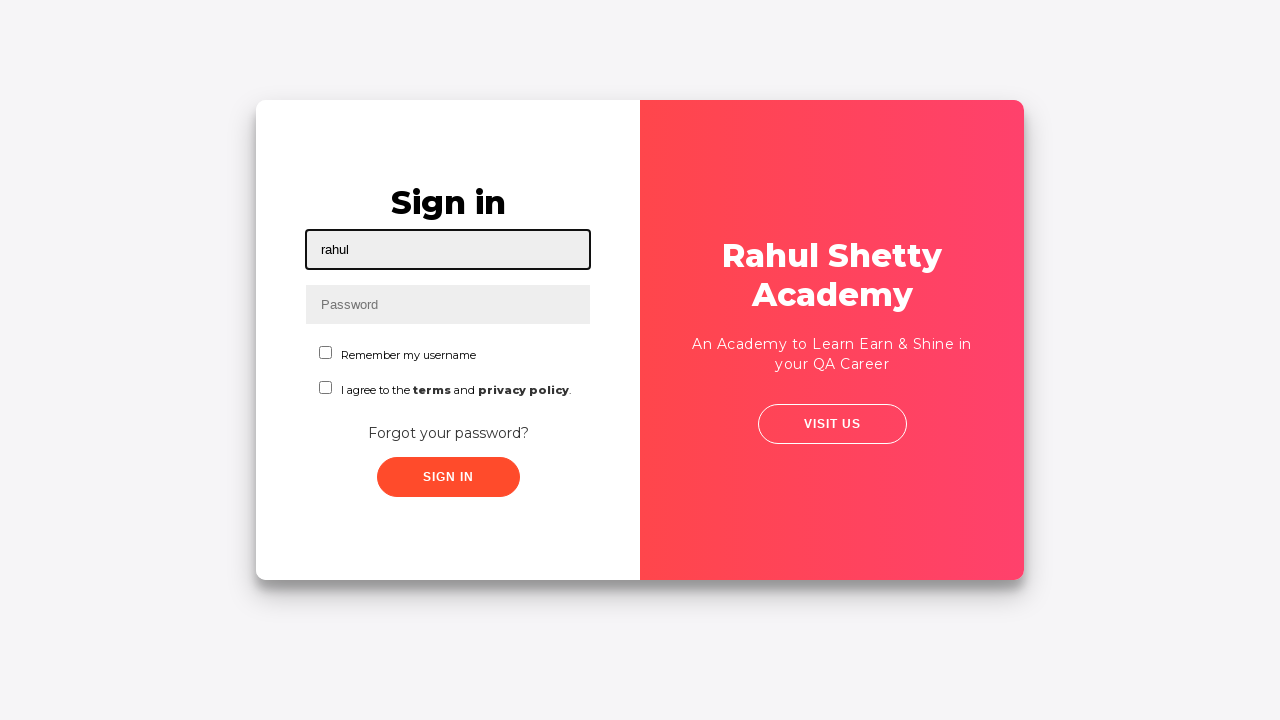

Filled password field with 'hello123' using name locator on input[name='inputPassword']
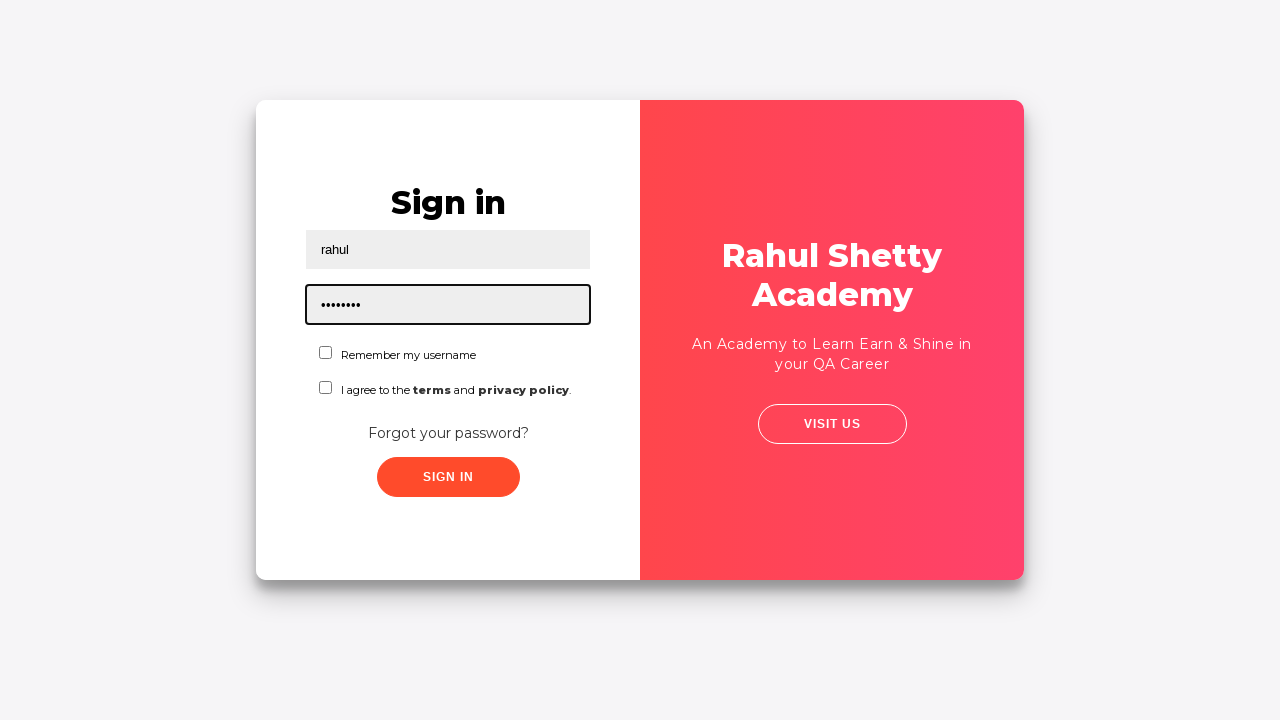

Clicked sign in button using class locator at (448, 477) on .signInBtn
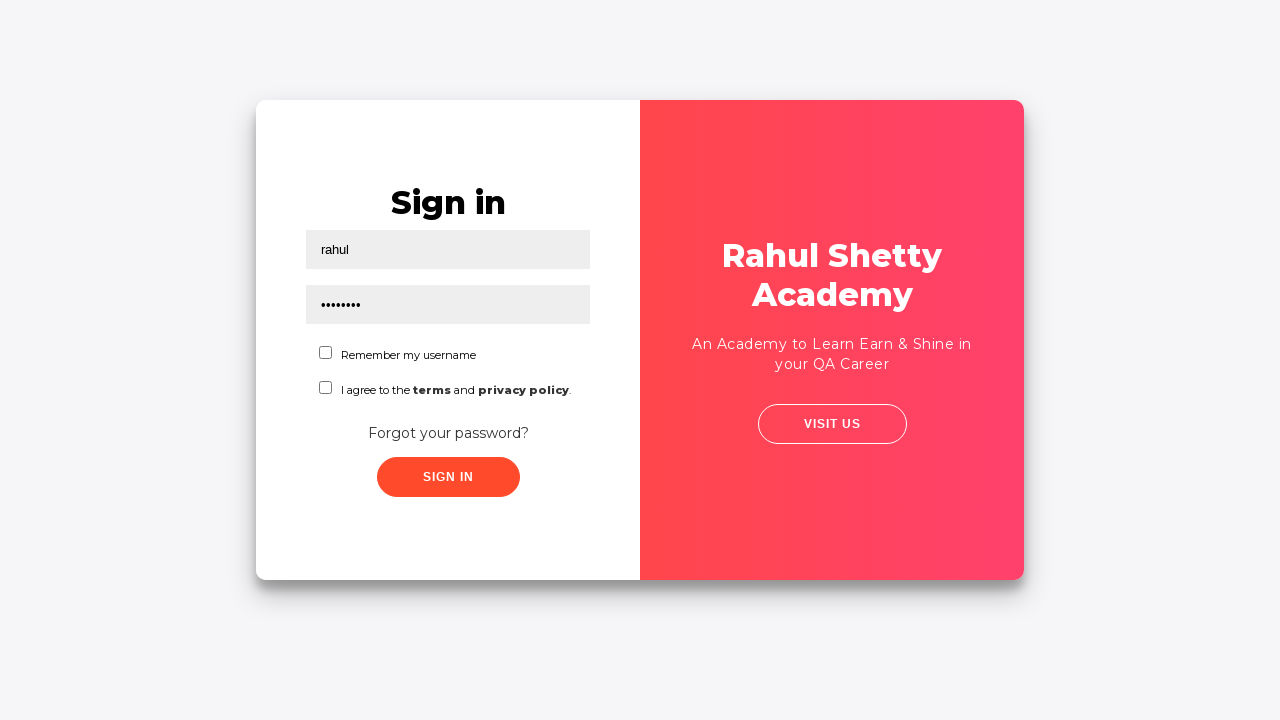

Error message appeared after sign in attempt
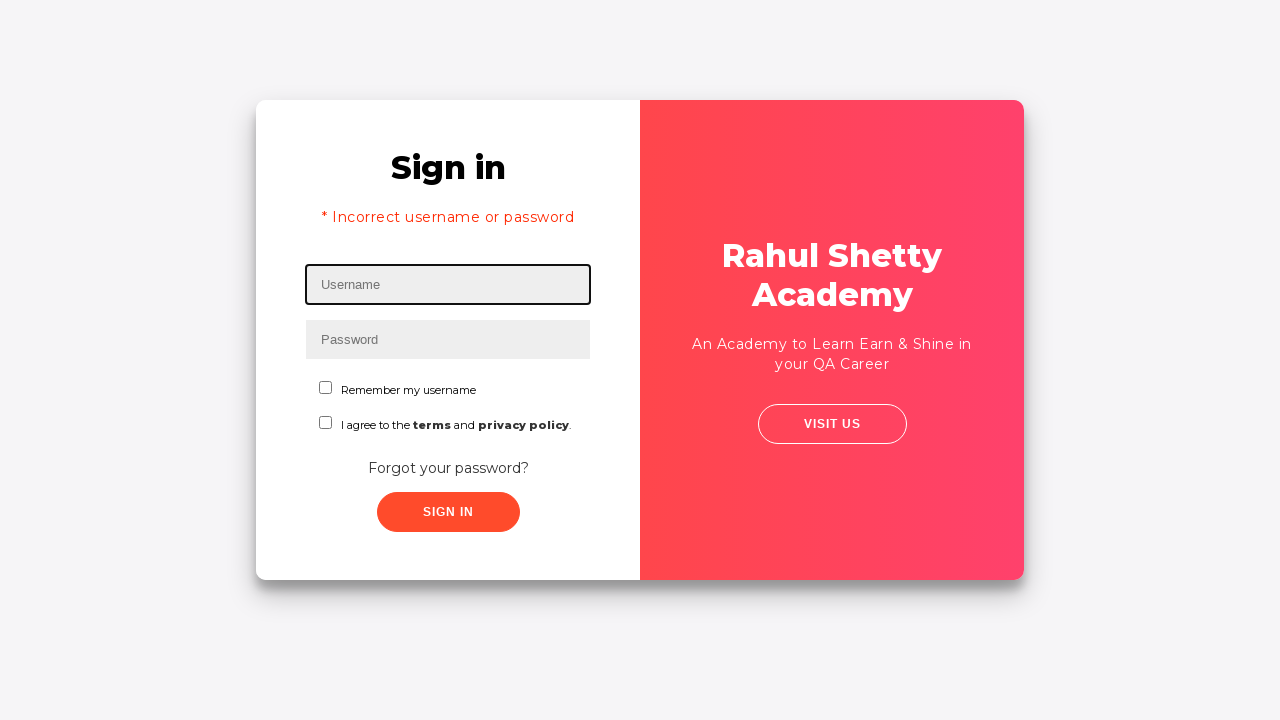

Clicked 'Forgot your password?' link to navigate to password recovery at (448, 468) on text=Forgot your password?
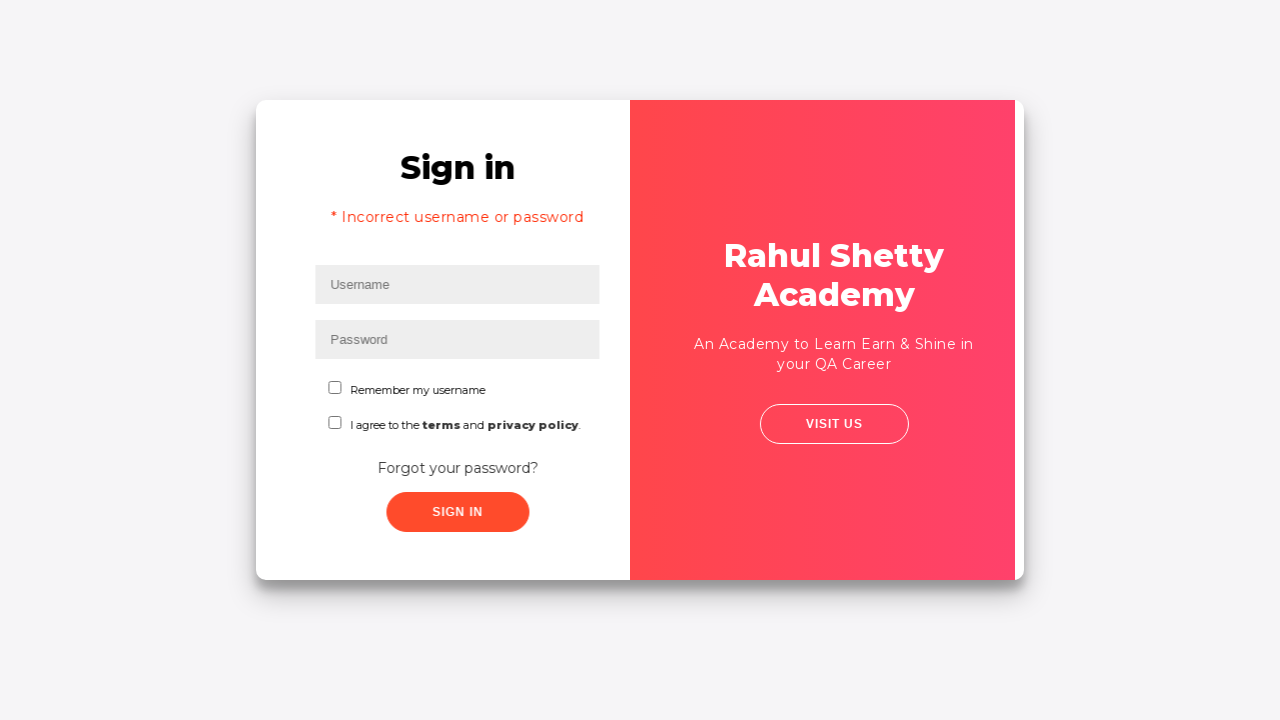

Filled name field with 'John' using placeholder attribute selector on input[placeholder='Name']
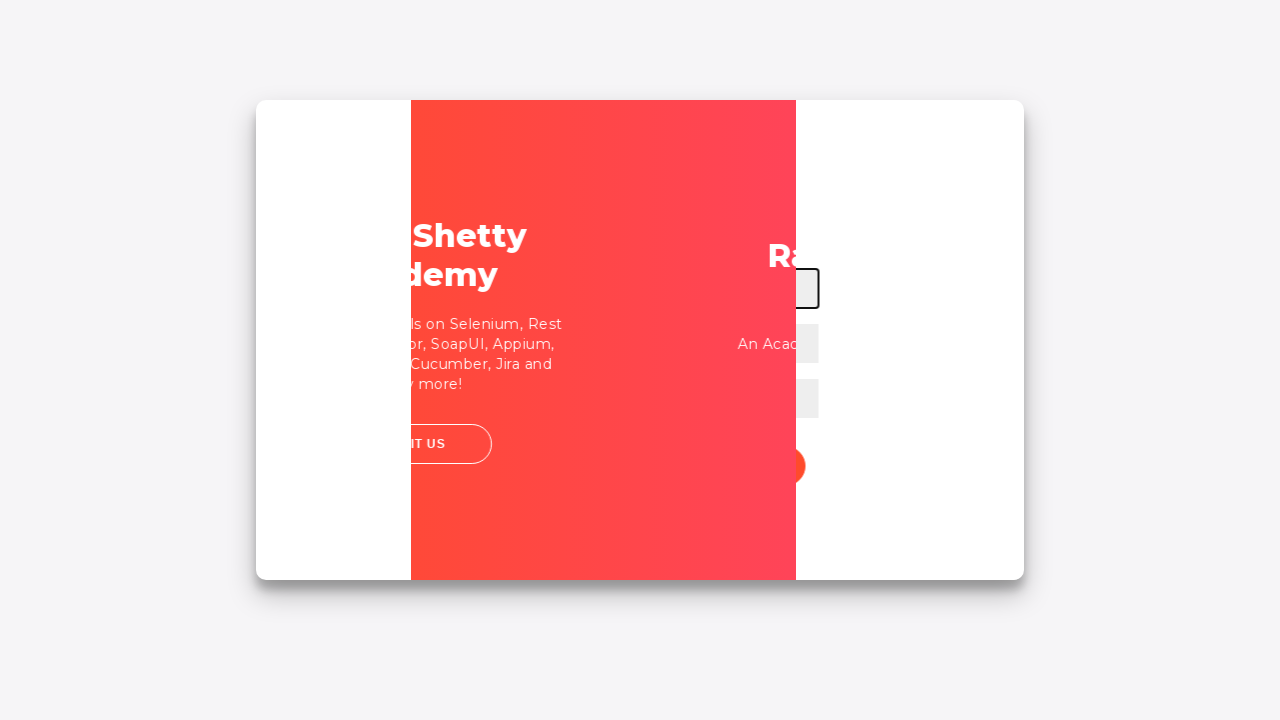

Filled email field with 'john@e.com' using nth-of-type selector on input[type='text']:nth-of-type(2)
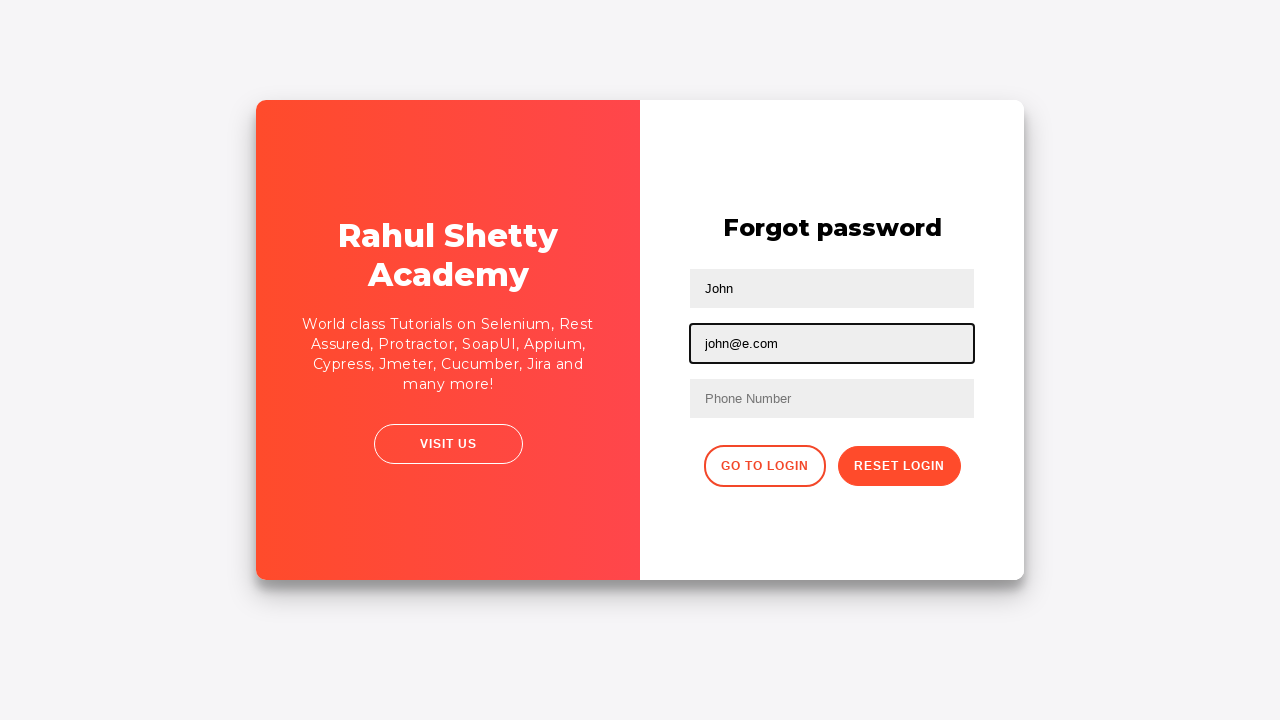

Cleared email field on input[type='text']:nth-of-type(2)
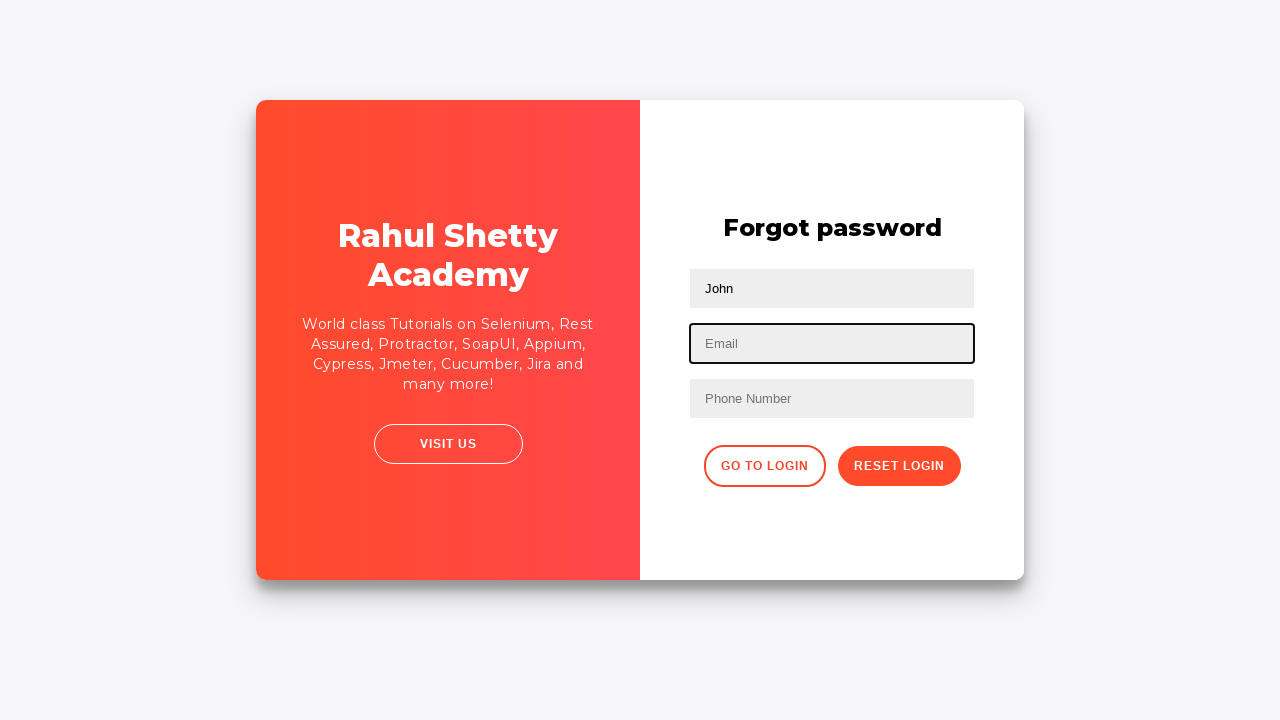

Filled email field with 'John@gmail.com' using nth-child selector on input[type='text']:nth-child(3)
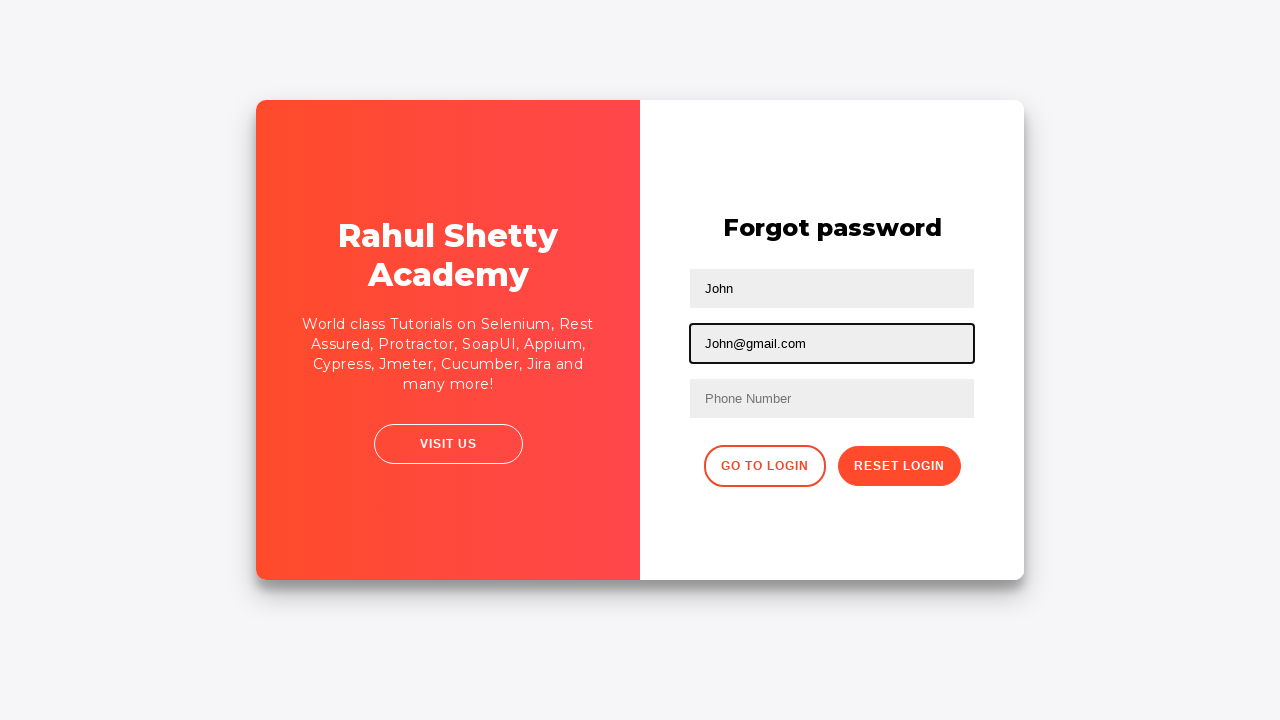

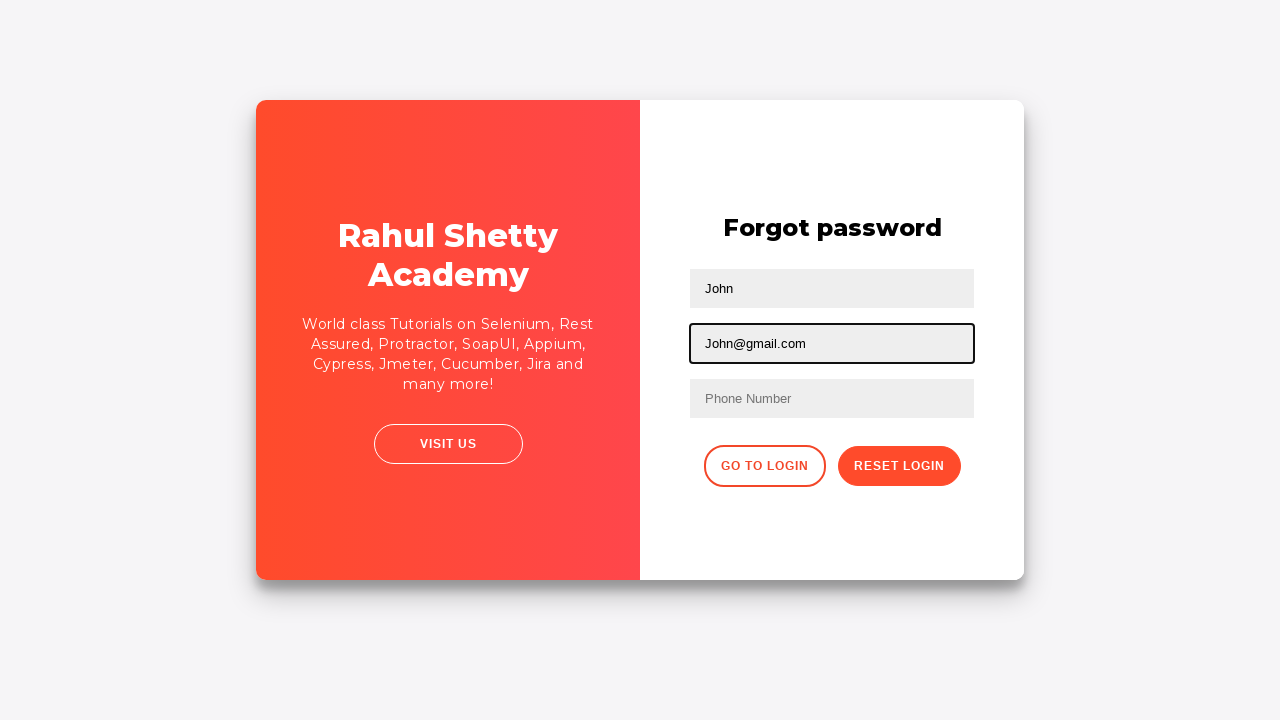